Tests drag and drop functionality by dragging an element from one location and dropping it to another target element

Starting URL: https://www.leafground.com/drag.xhtml

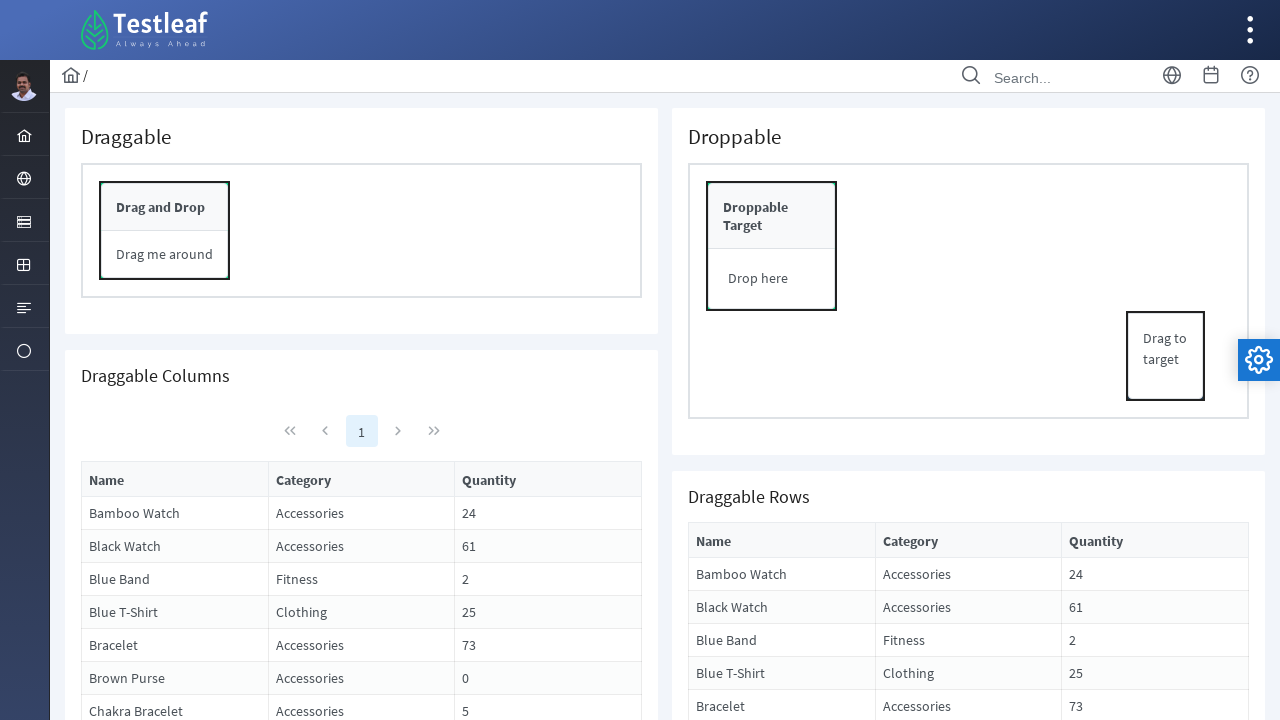

Located source element to drag
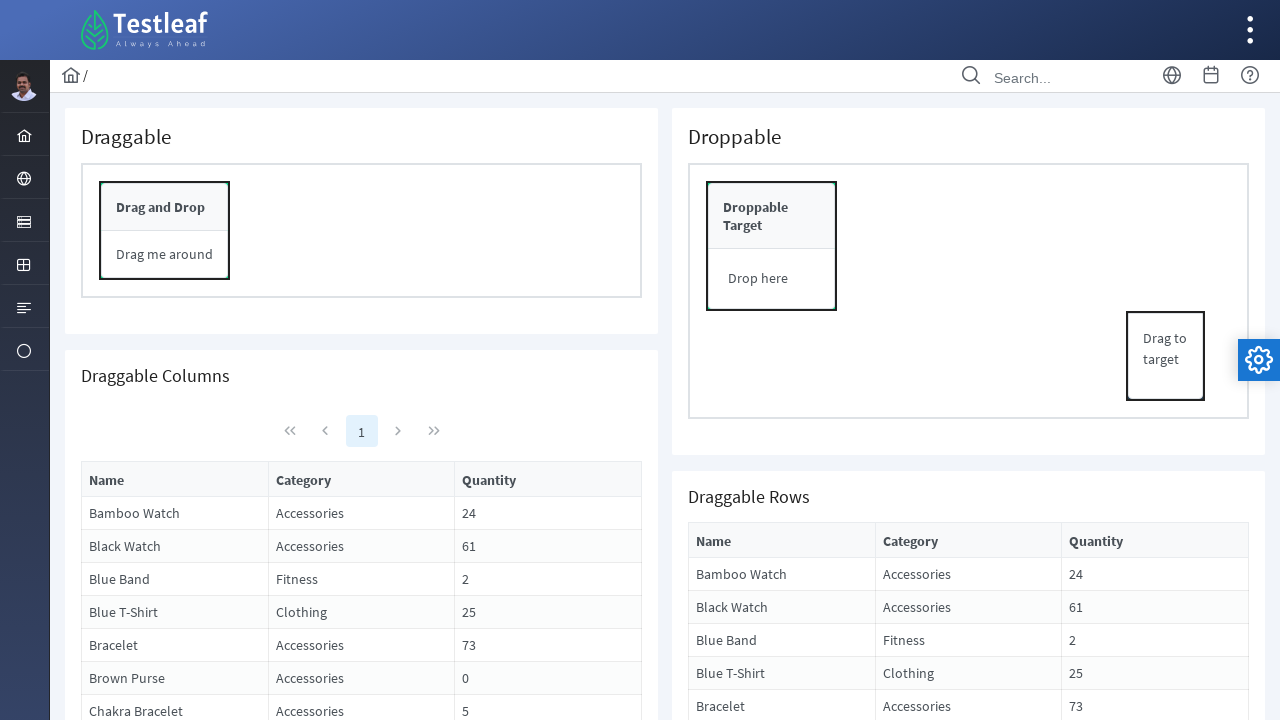

Located target element for drop
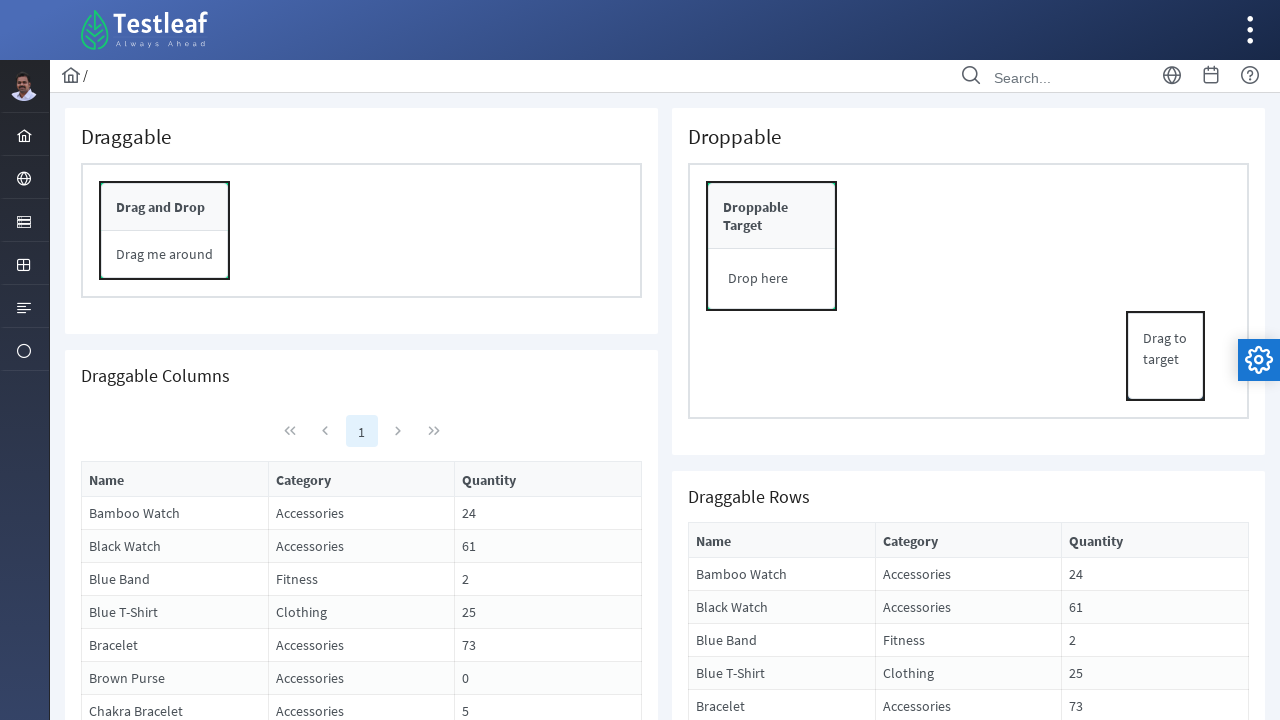

Dragged source element and dropped it on target element at (772, 216)
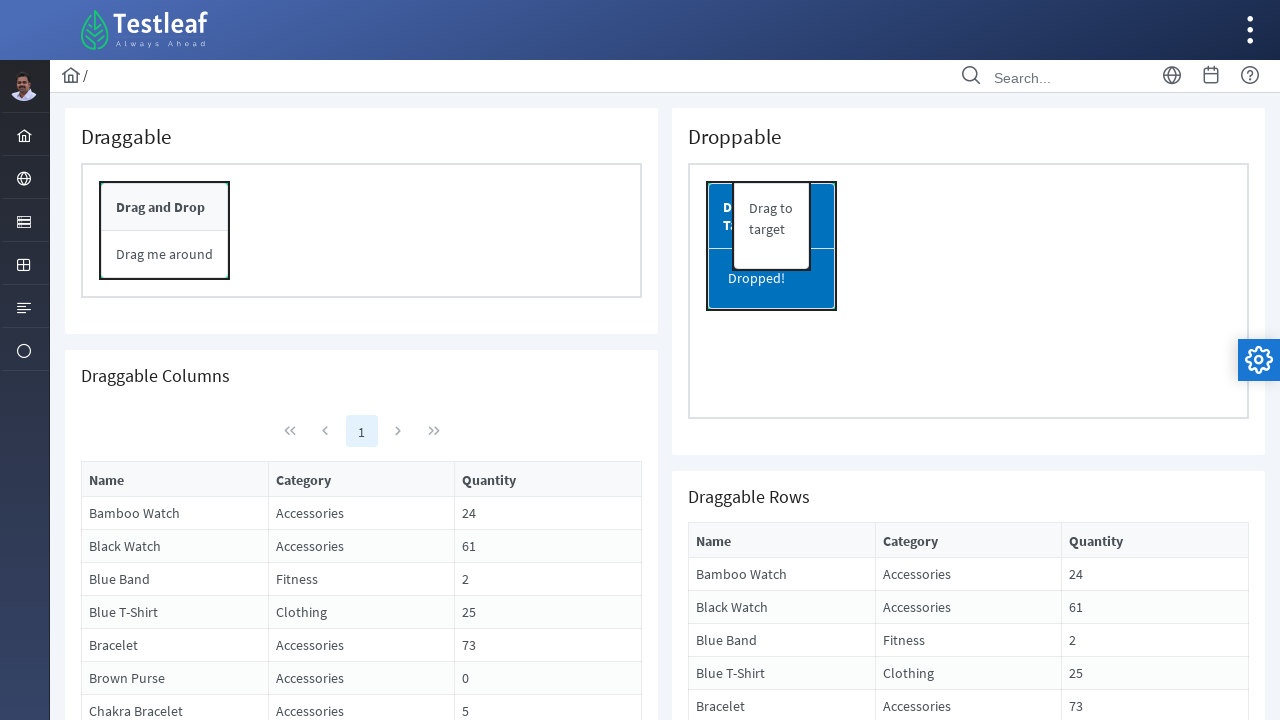

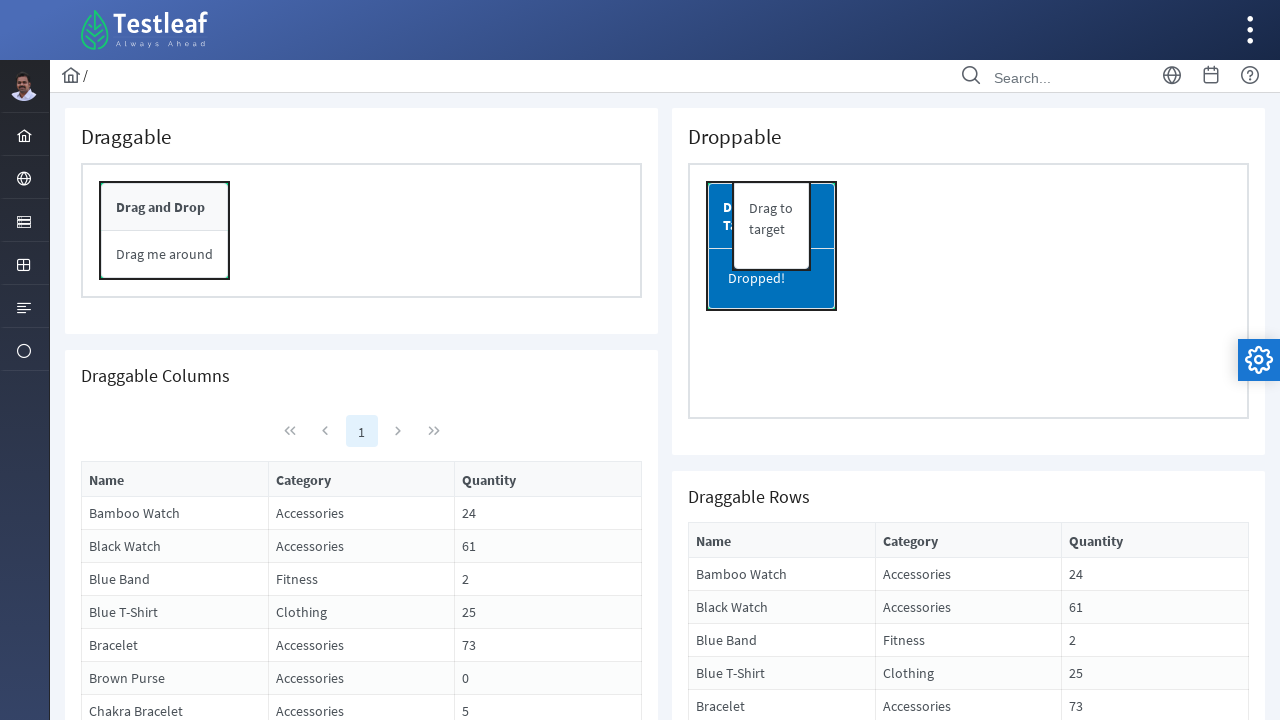